Tests that the Due column in table 2 (with helpful class markup) sorts correctly in ascending order

Starting URL: http://the-internet.herokuapp.com/tables

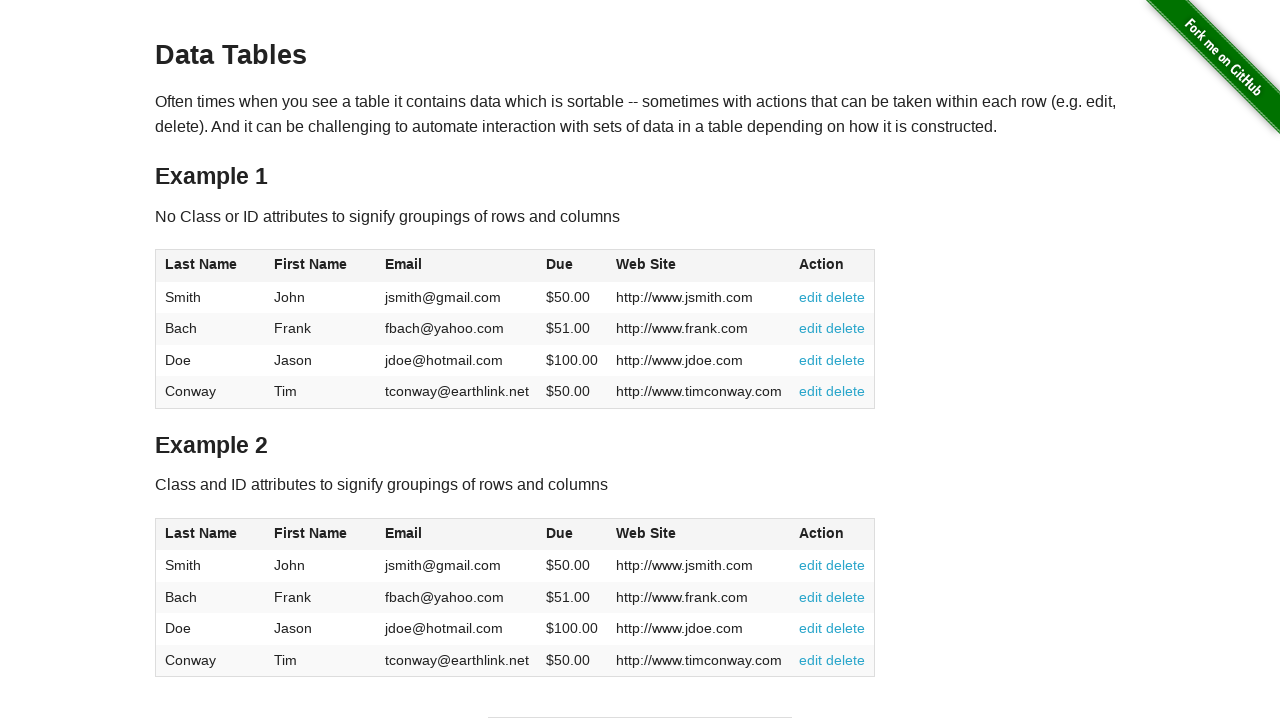

Clicked Dues column header in table 2 to sort ascending at (560, 533) on #table2 thead .dues
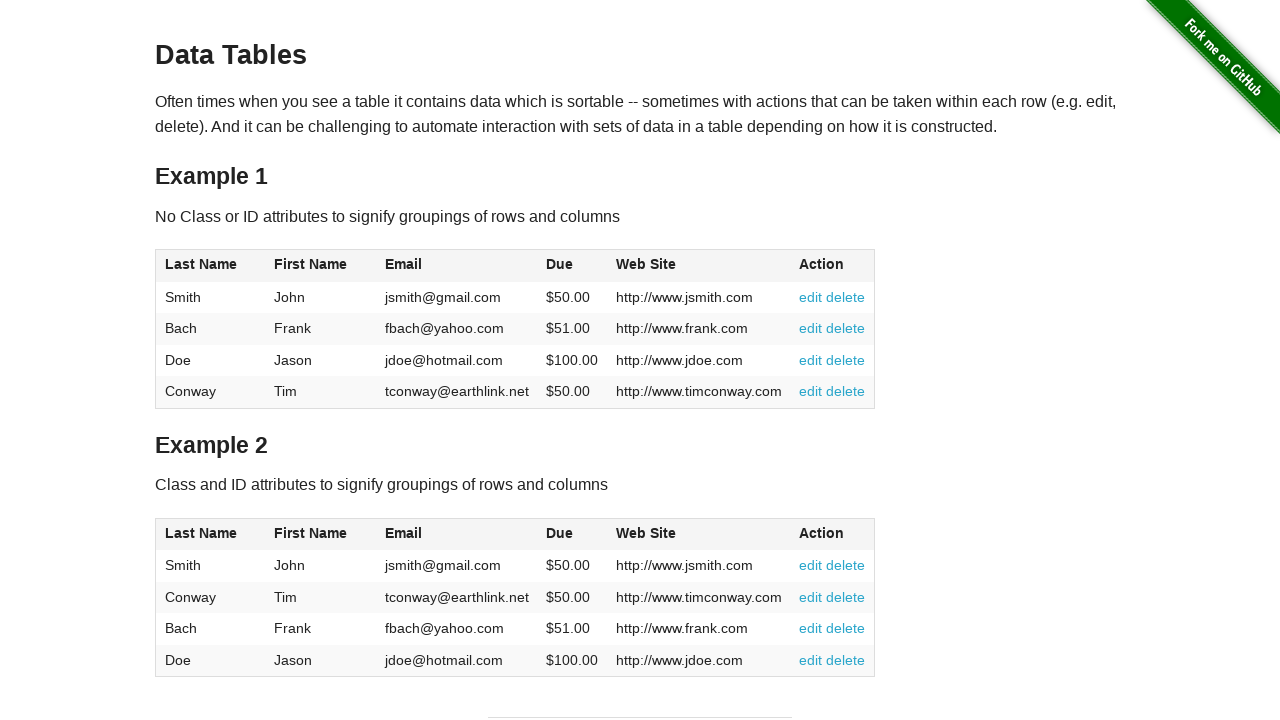

Table 2 sorted and Dues column values are visible
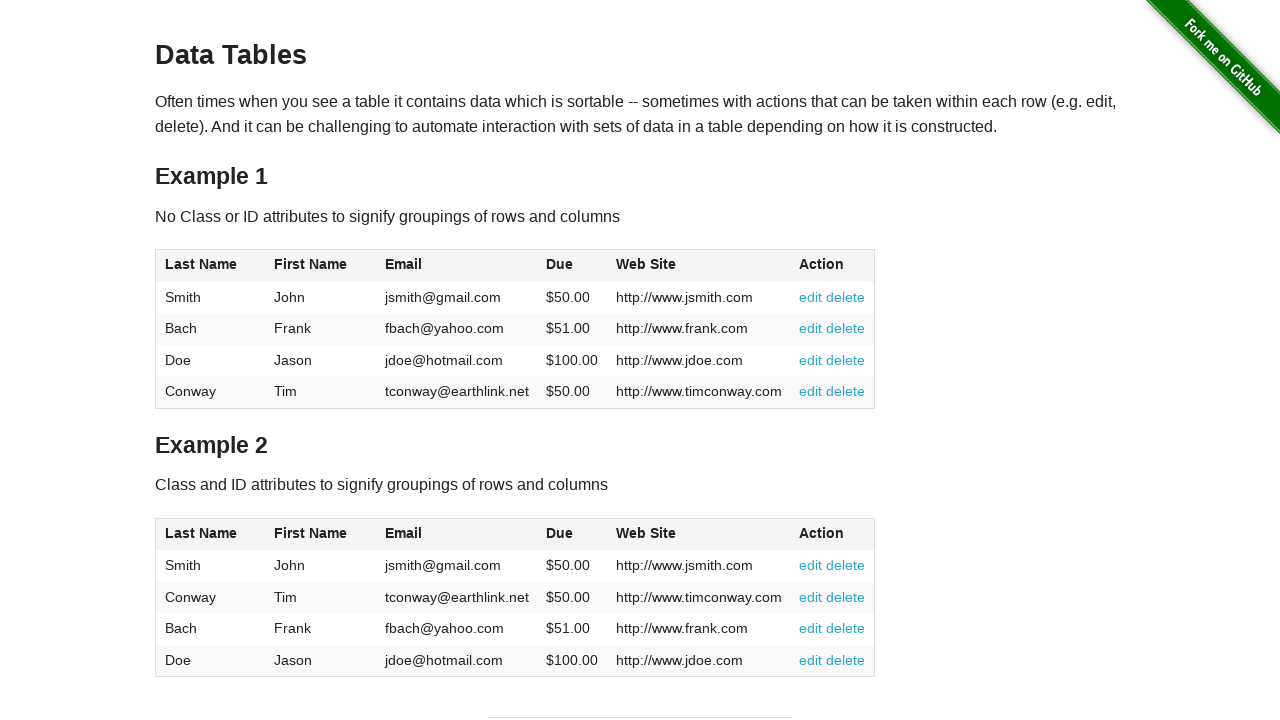

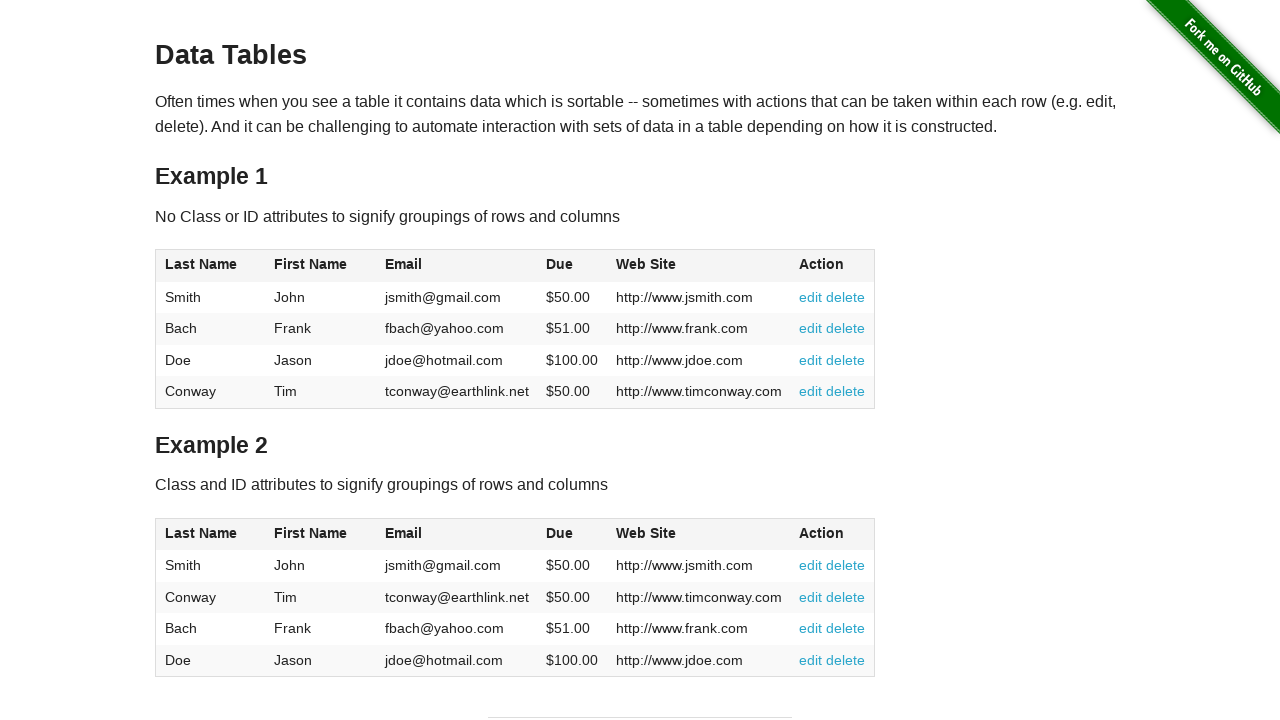